Tests jQuery UI autocomplete widget by typing a letter, viewing autocomplete suggestions, navigating through them with arrow keys, and selecting one

Starting URL: http://jqueryui.com/autocomplete/

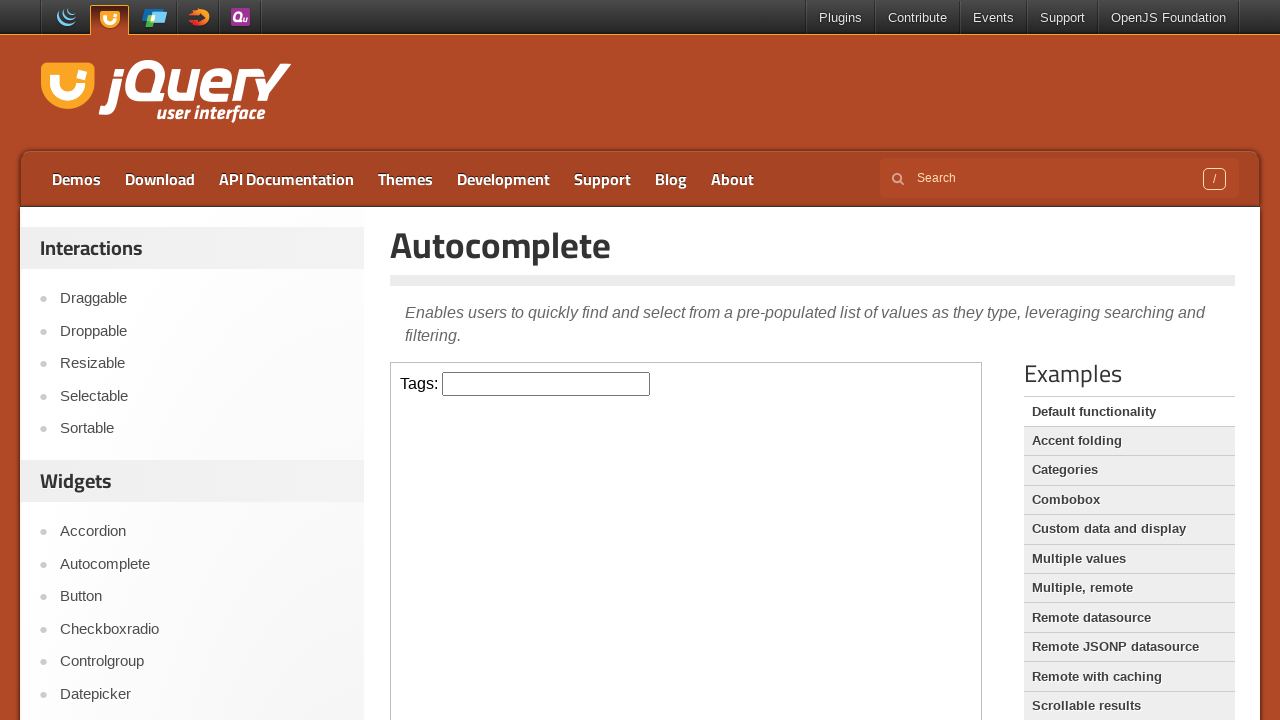

Verified page title is 'Autocomplete | jQuery UI'
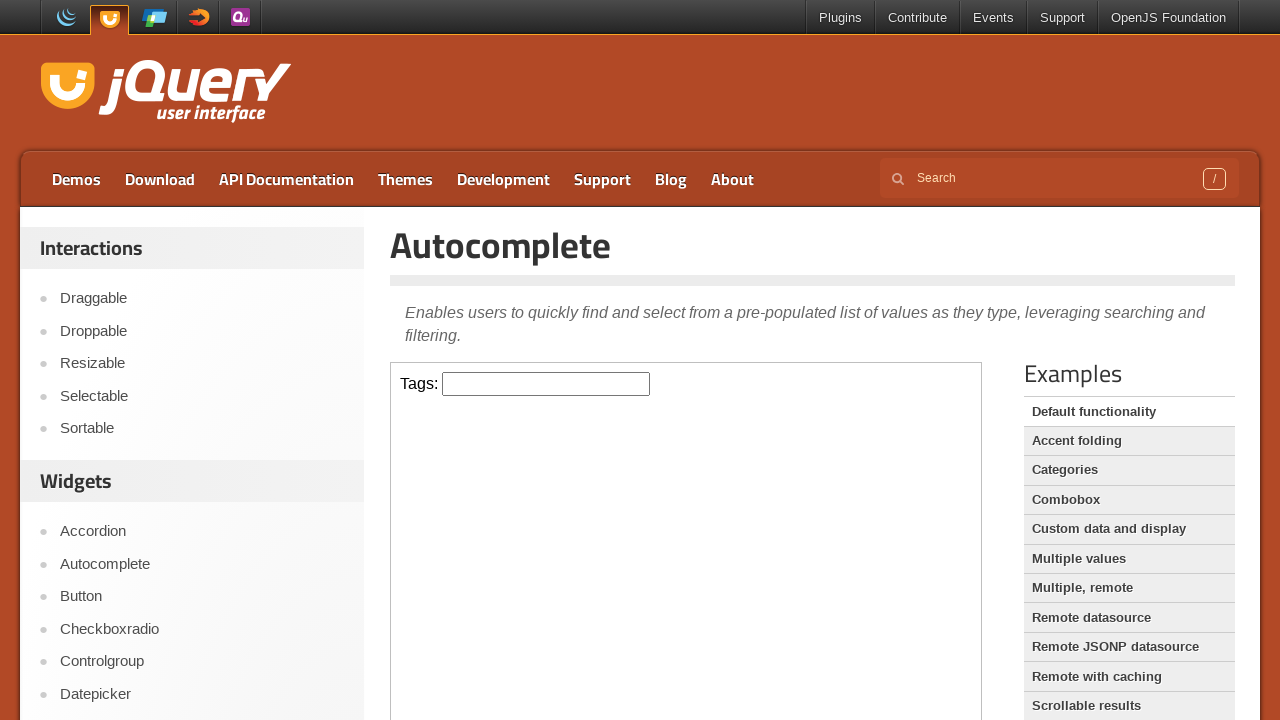

Located and selected the demo iframe
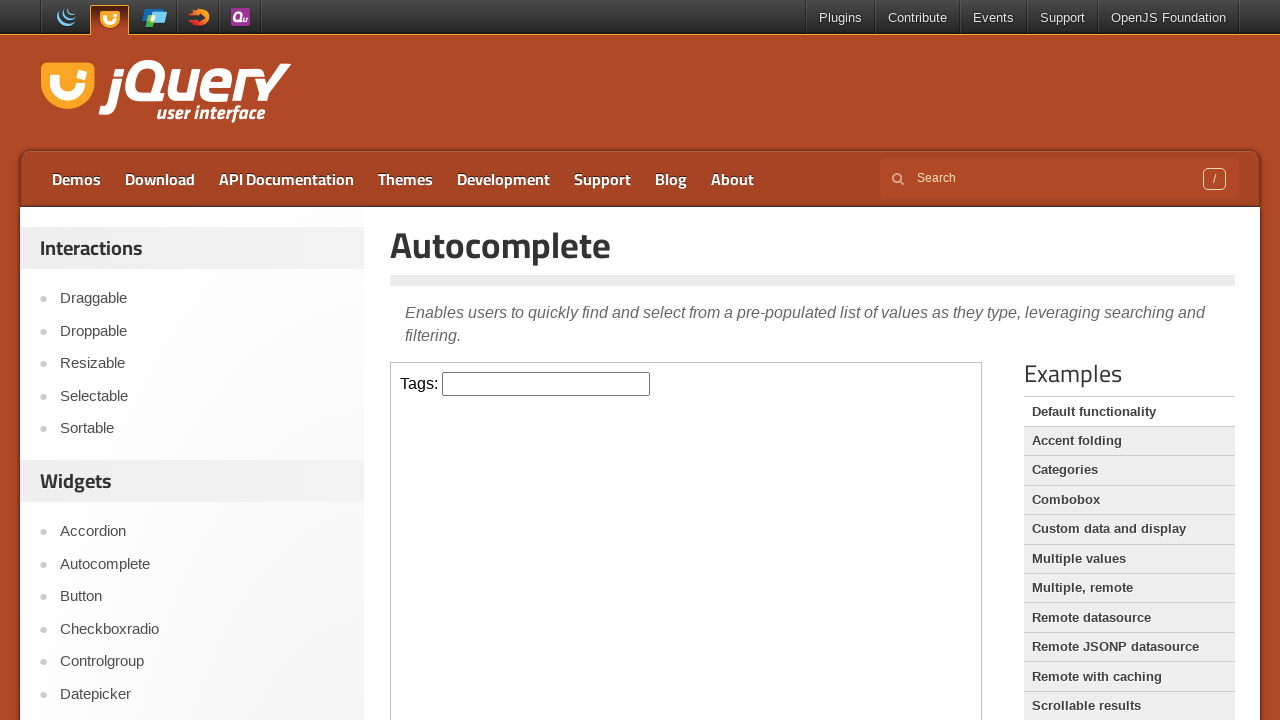

Typed 'a' in the autocomplete input field on iframe.demo-frame >> nth=0 >> internal:control=enter-frame >> input#tags
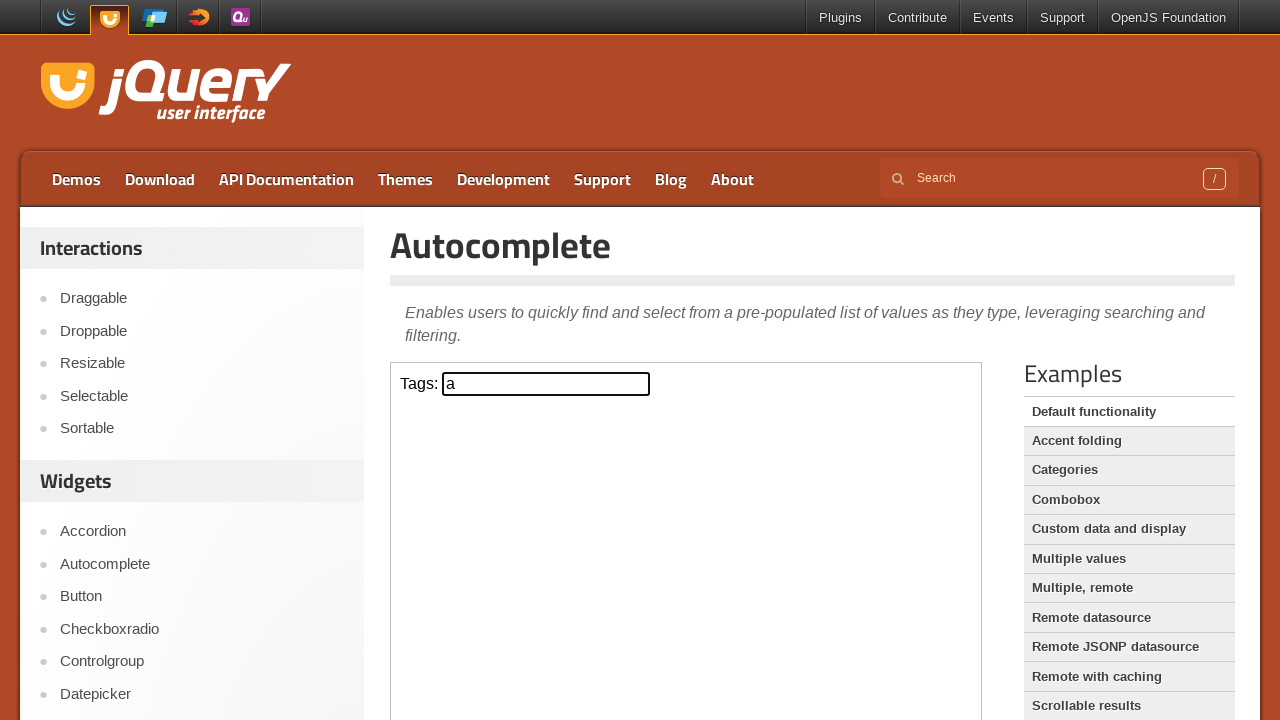

Autocomplete suggestions appeared
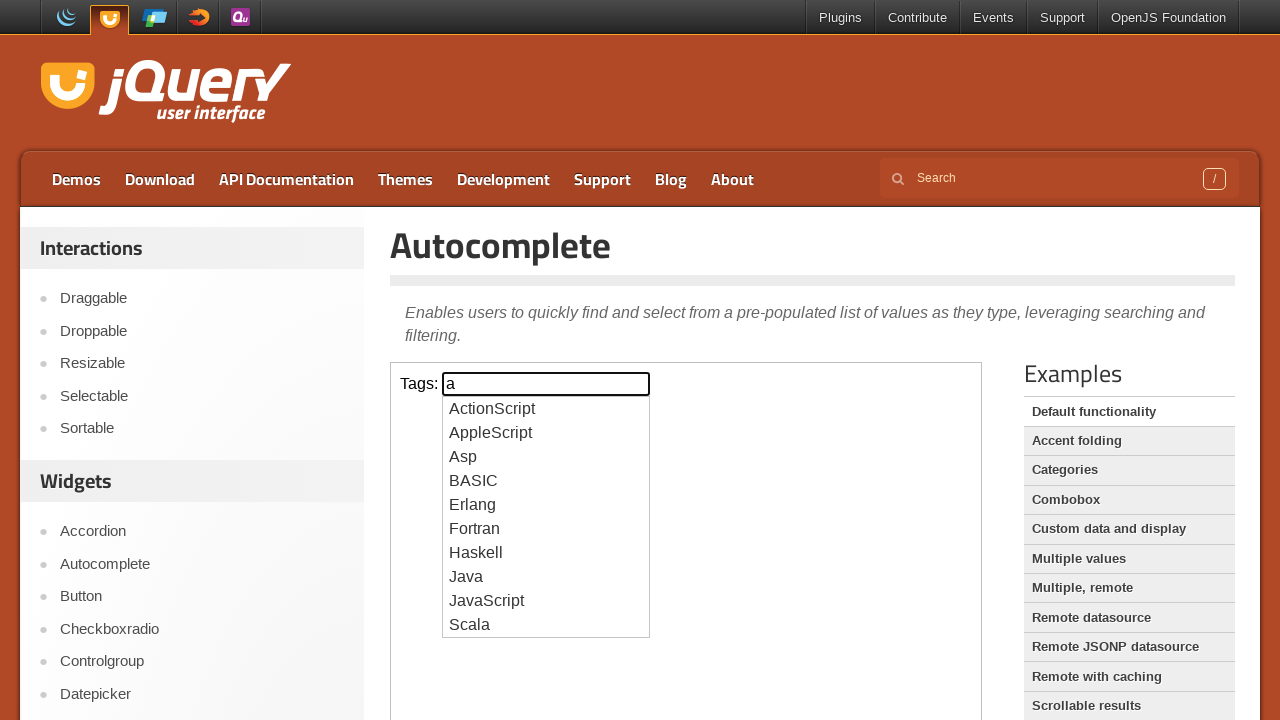

Pressed ArrowDown to navigate to next autocomplete suggestion (1/5) on iframe.demo-frame >> nth=0 >> internal:control=enter-frame >> input#tags
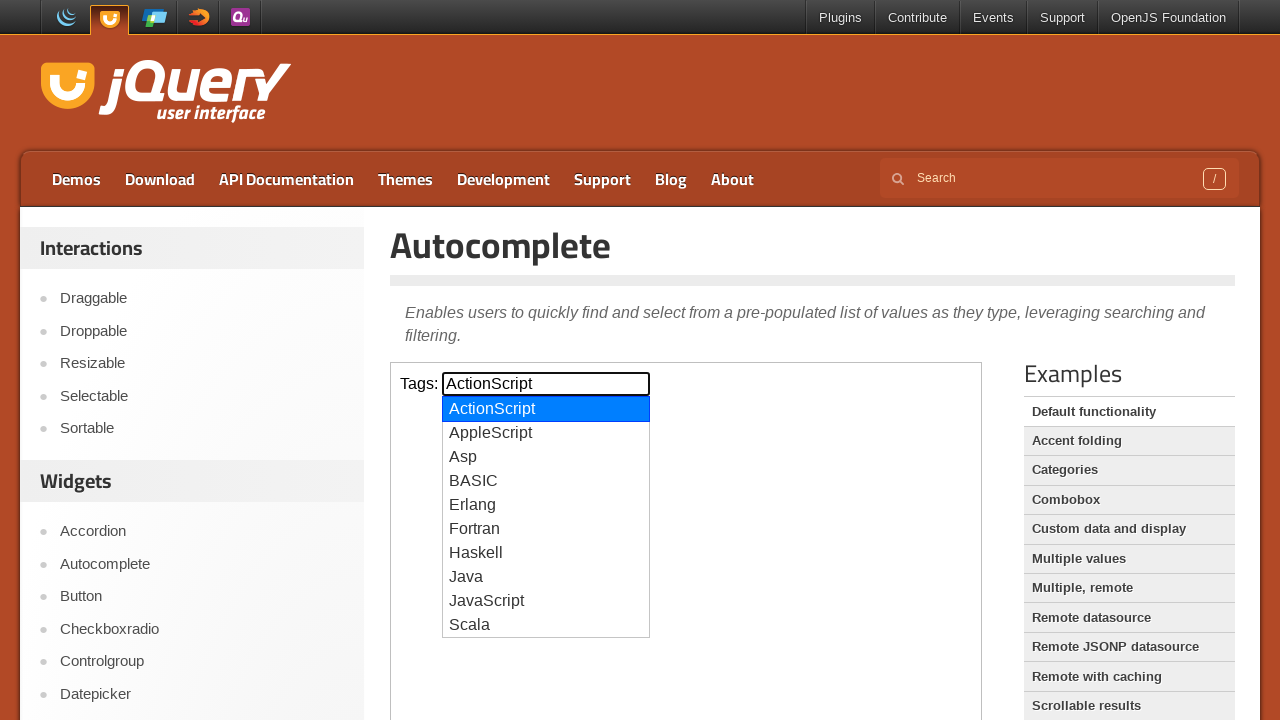

Pressed ArrowDown to navigate to next autocomplete suggestion (2/5) on iframe.demo-frame >> nth=0 >> internal:control=enter-frame >> input#tags
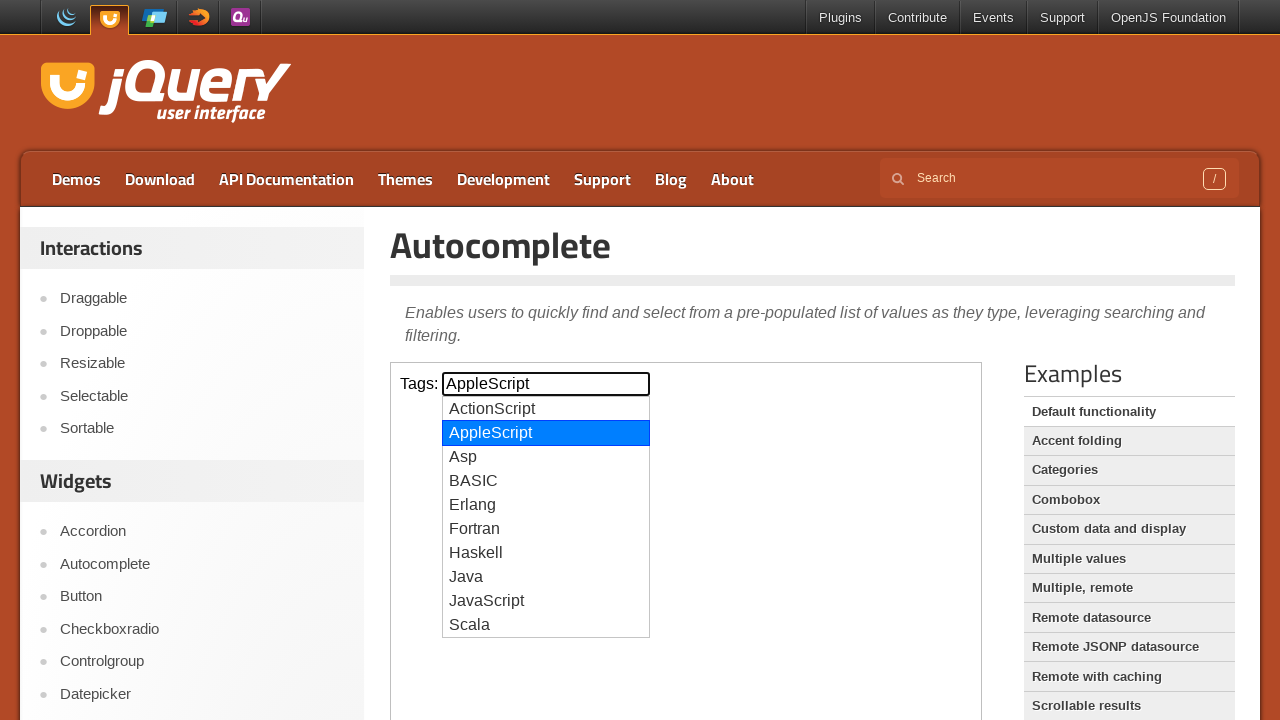

Pressed ArrowDown to navigate to next autocomplete suggestion (3/5) on iframe.demo-frame >> nth=0 >> internal:control=enter-frame >> input#tags
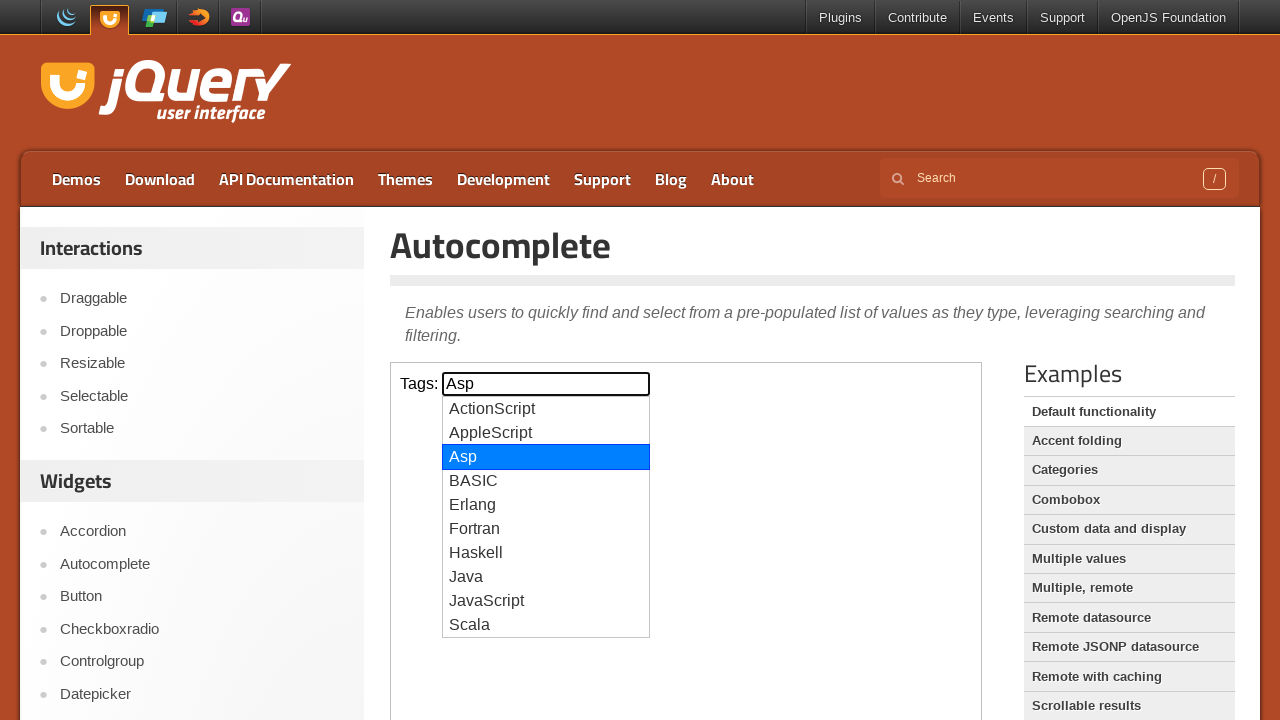

Pressed ArrowDown to navigate to next autocomplete suggestion (4/5) on iframe.demo-frame >> nth=0 >> internal:control=enter-frame >> input#tags
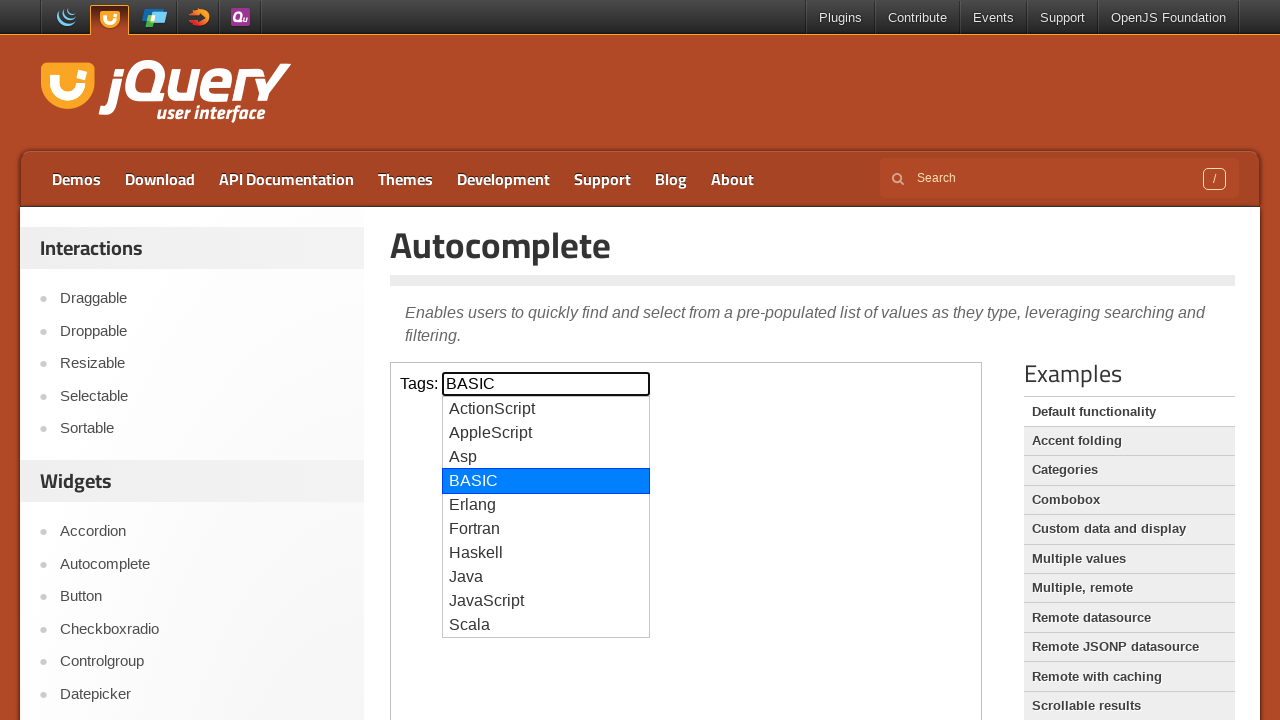

Pressed ArrowDown to navigate to next autocomplete suggestion (5/5) on iframe.demo-frame >> nth=0 >> internal:control=enter-frame >> input#tags
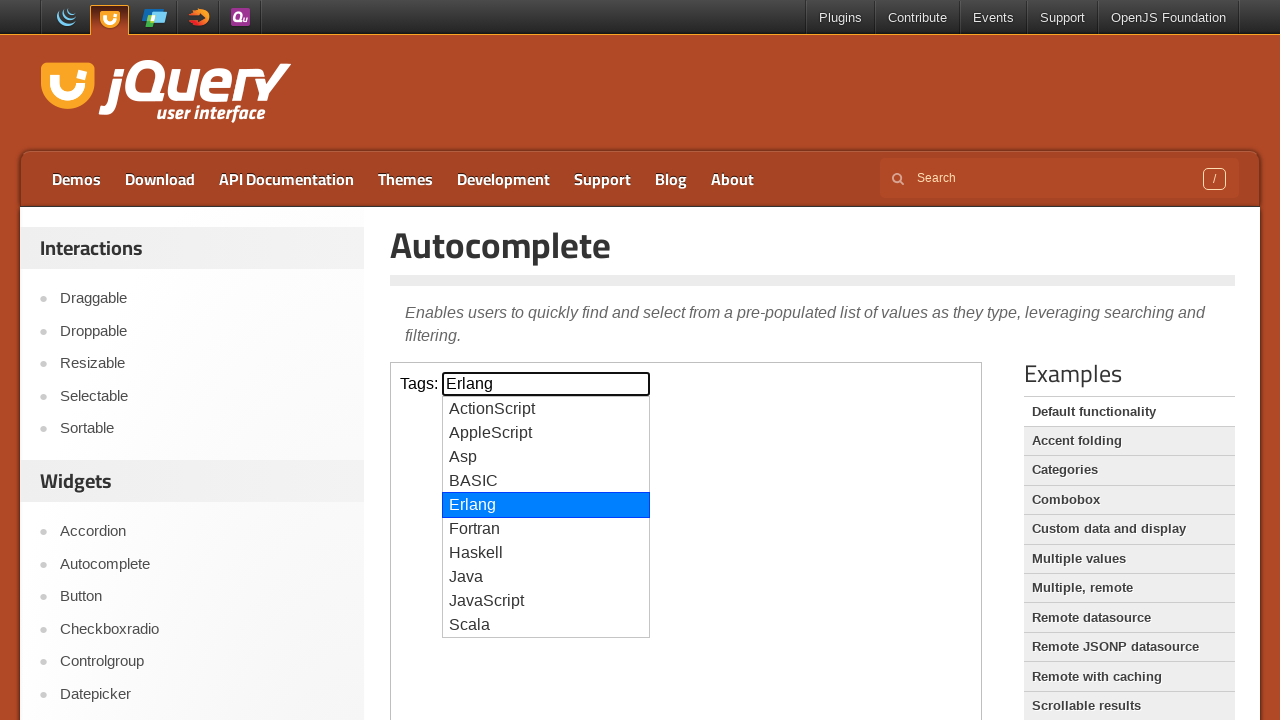

Pressed Enter to select the highlighted autocomplete suggestion on iframe.demo-frame >> nth=0 >> internal:control=enter-frame >> input#tags
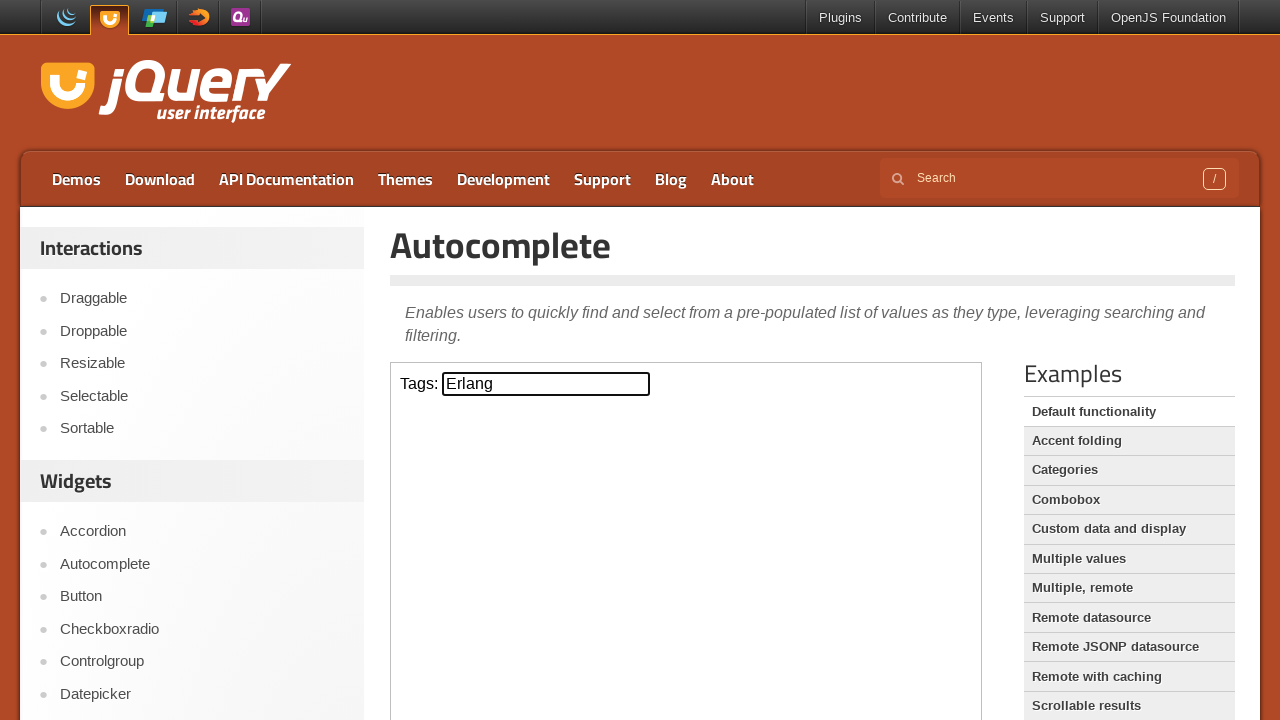

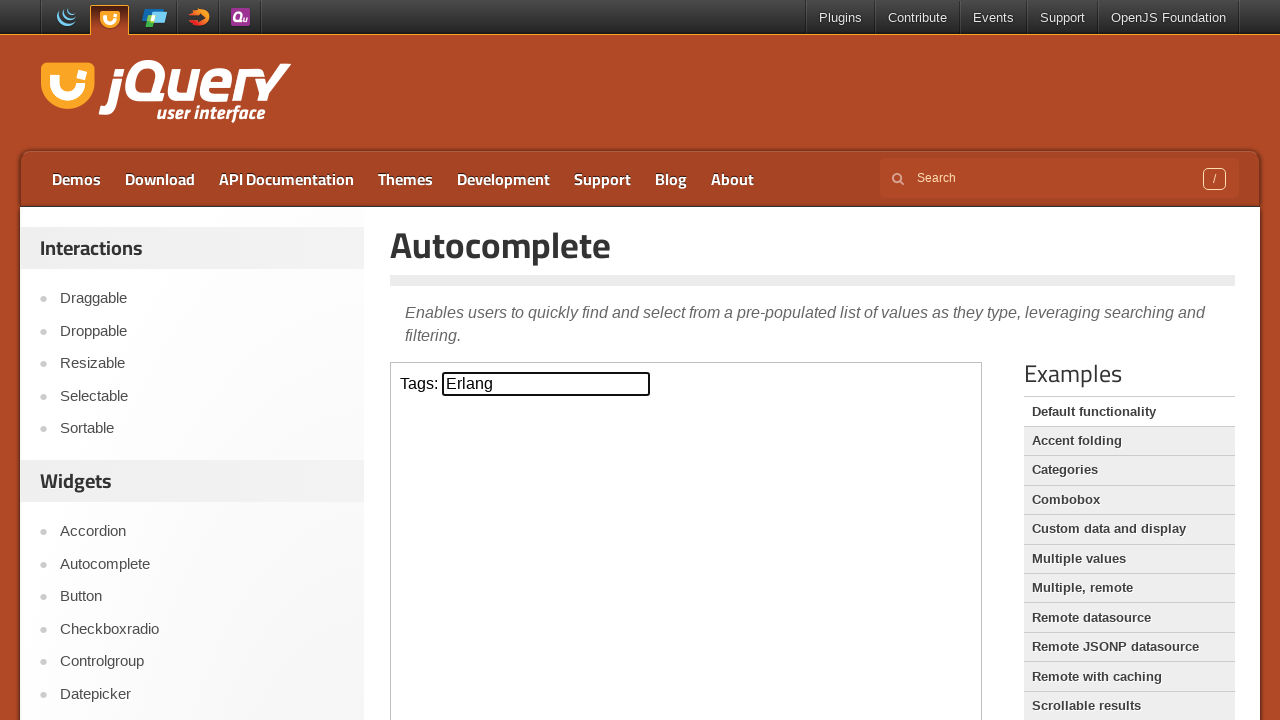